Tests the add/remove elements functionality by clicking the "Add Element" button to create a new element, then clicking the "Delete" button to remove it.

Starting URL: https://the-internet.herokuapp.com/add_remove_elements/

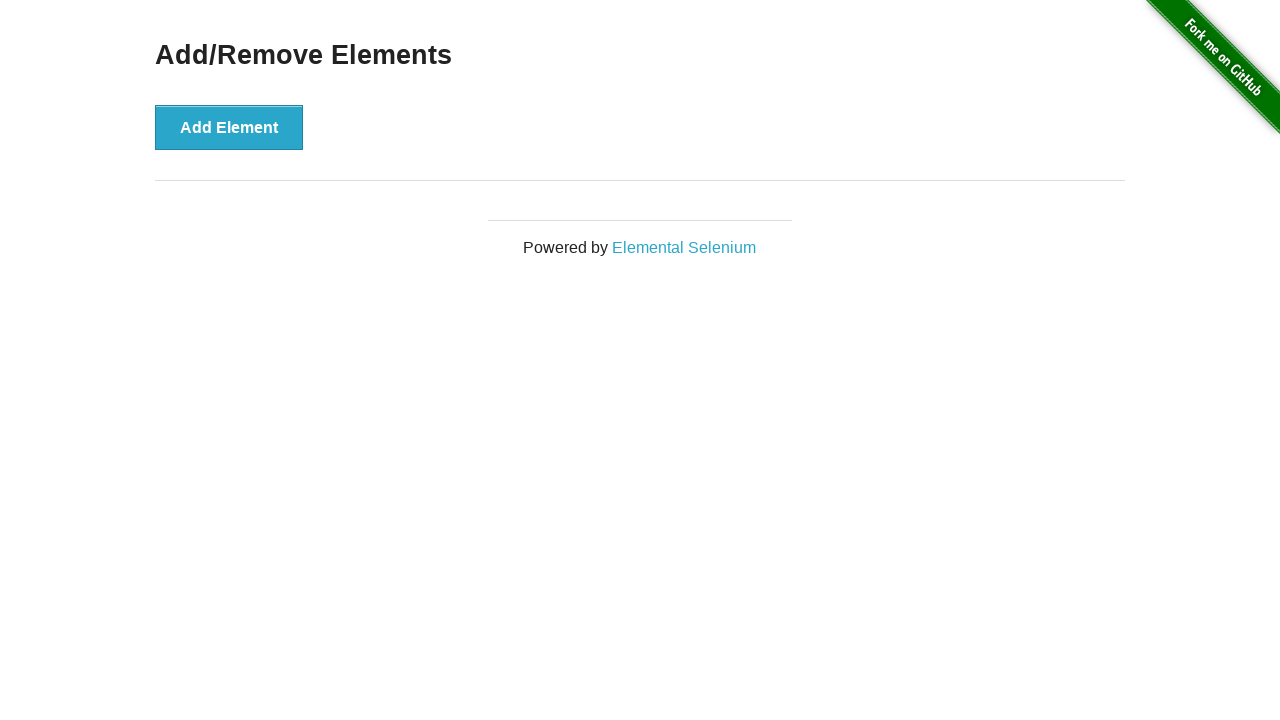

Clicked the 'Add Element' button to create a new element at (229, 127) on button:has-text('Add Element')
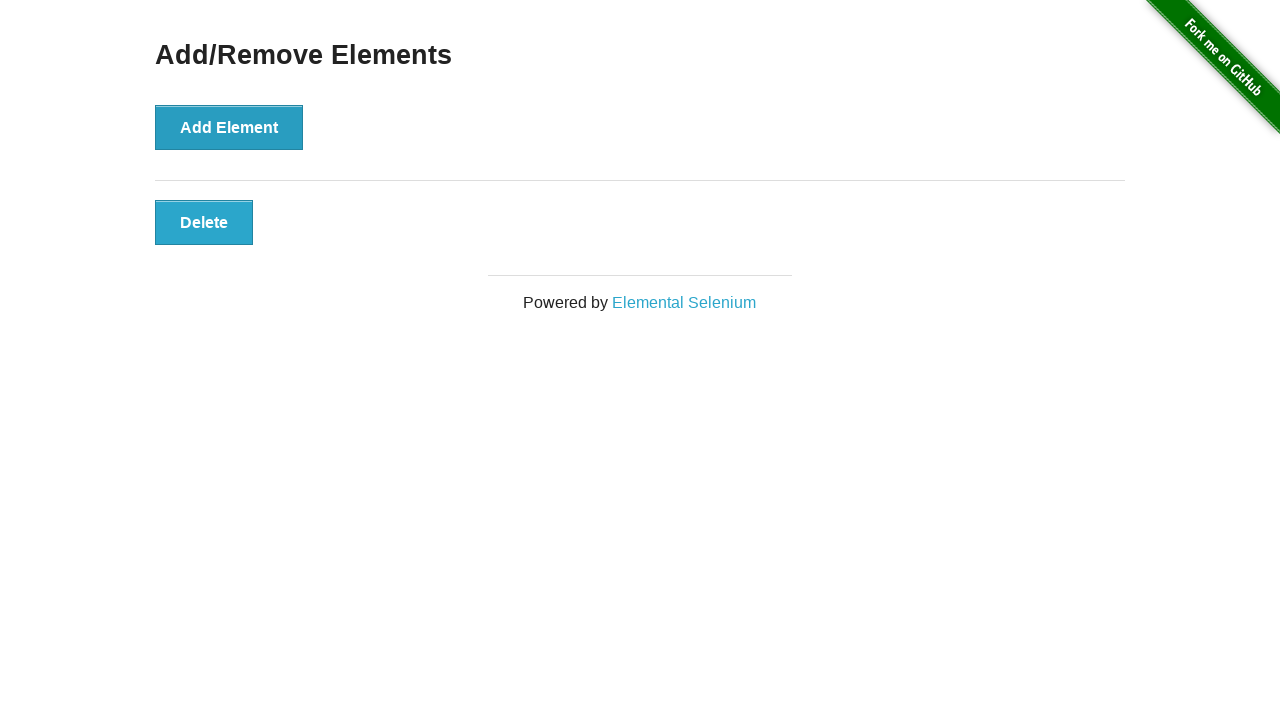

Delete button appeared after adding element
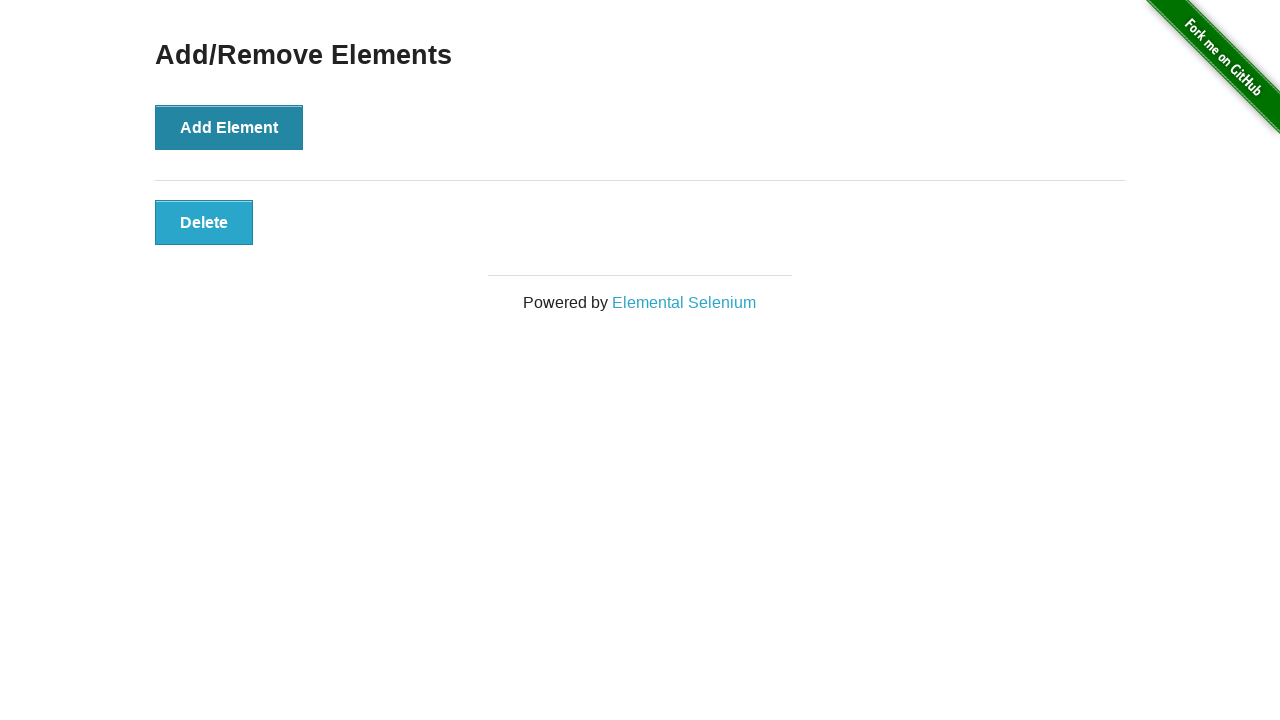

Clicked the 'Delete' button to remove the element at (204, 222) on button:has-text('Delete')
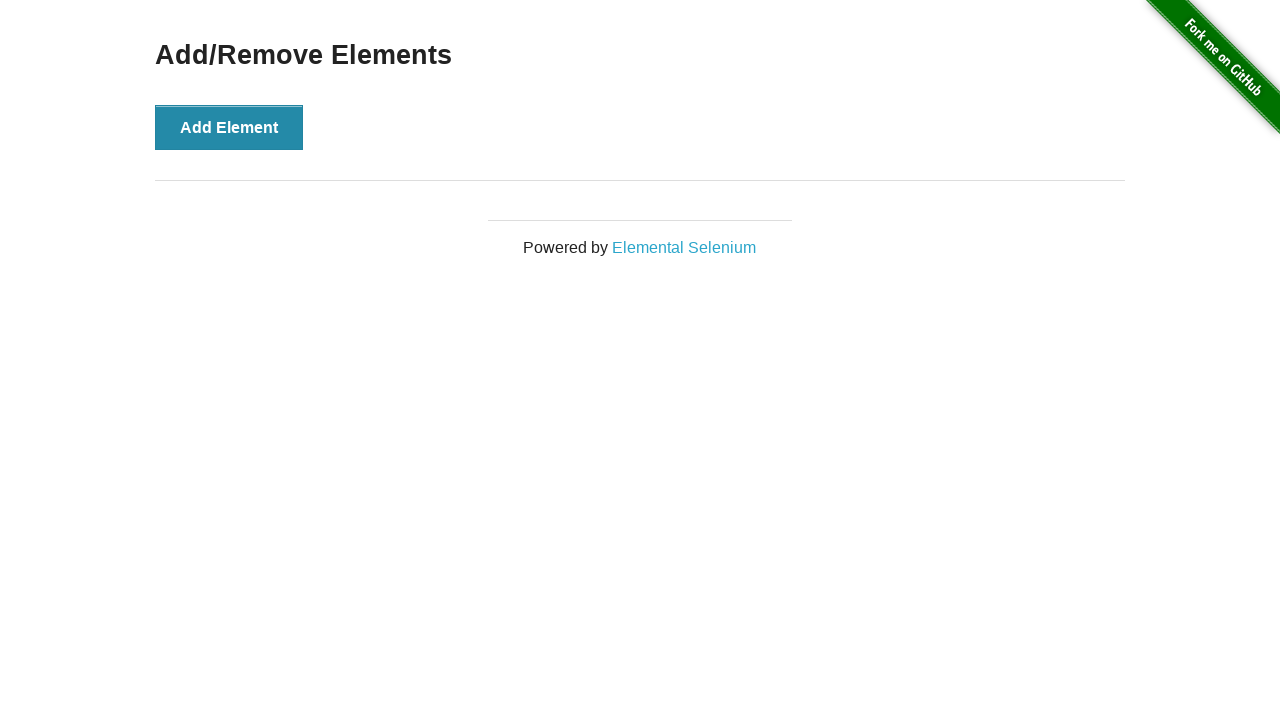

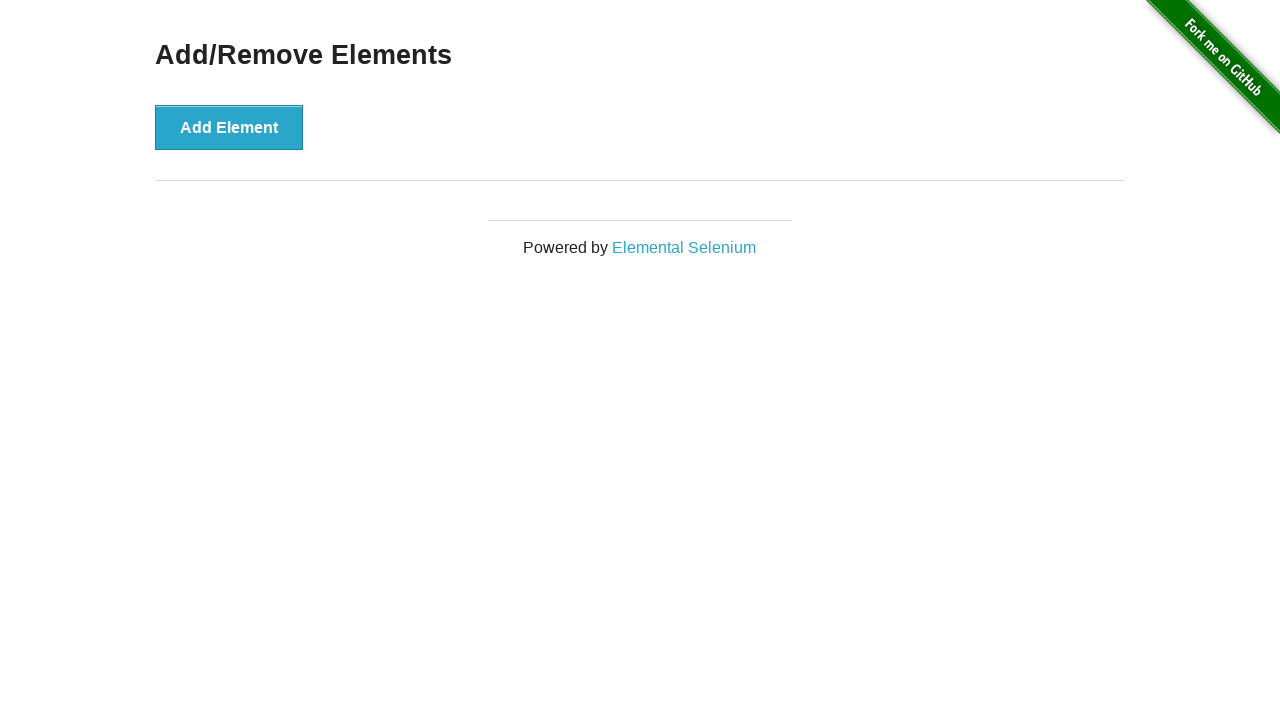